Tests the number input page by entering a value and clicking submit to verify error message or square root result

Starting URL: https://acctabootcamp.github.io/site/tasks/enter_a_number

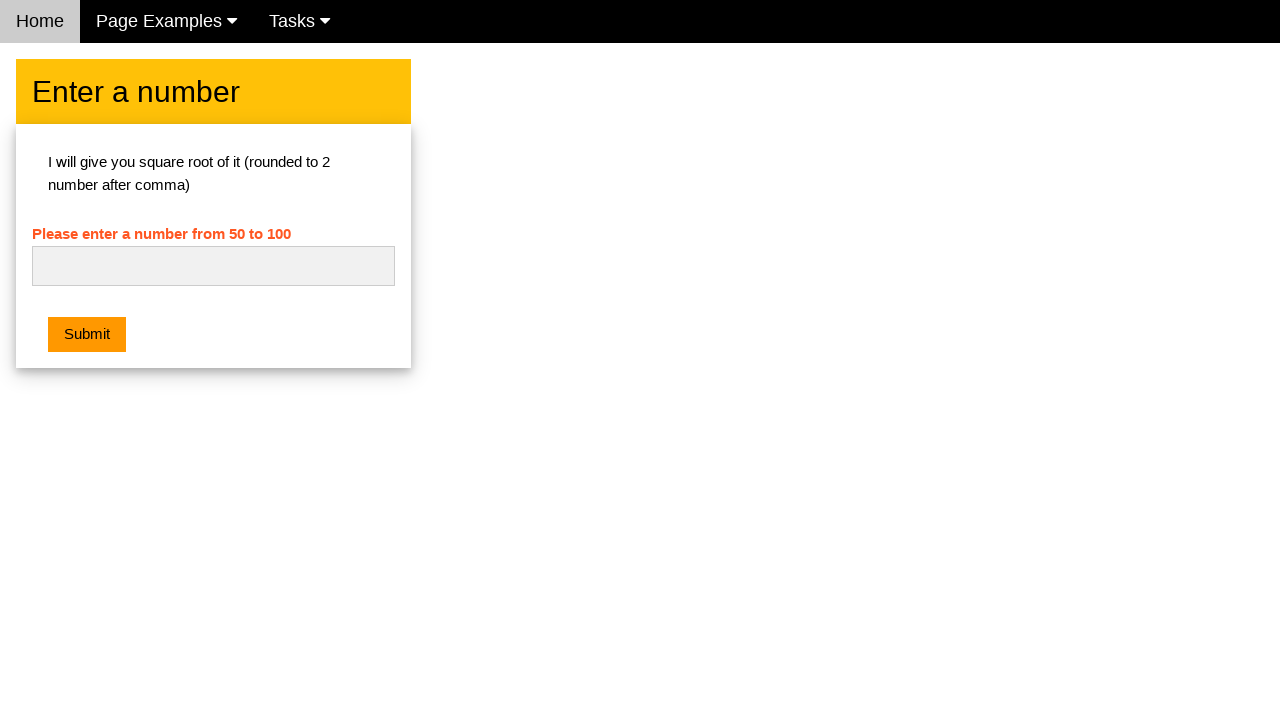

Located the number input field
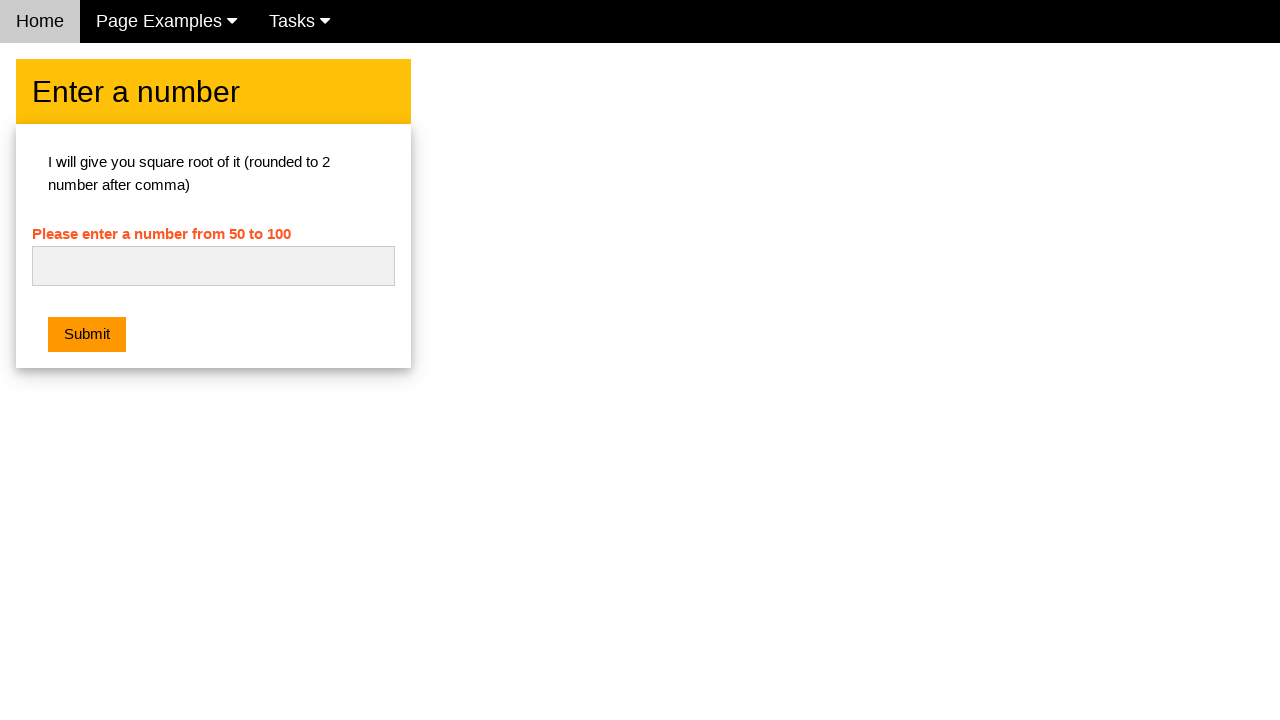

Cleared the number input field on #numb
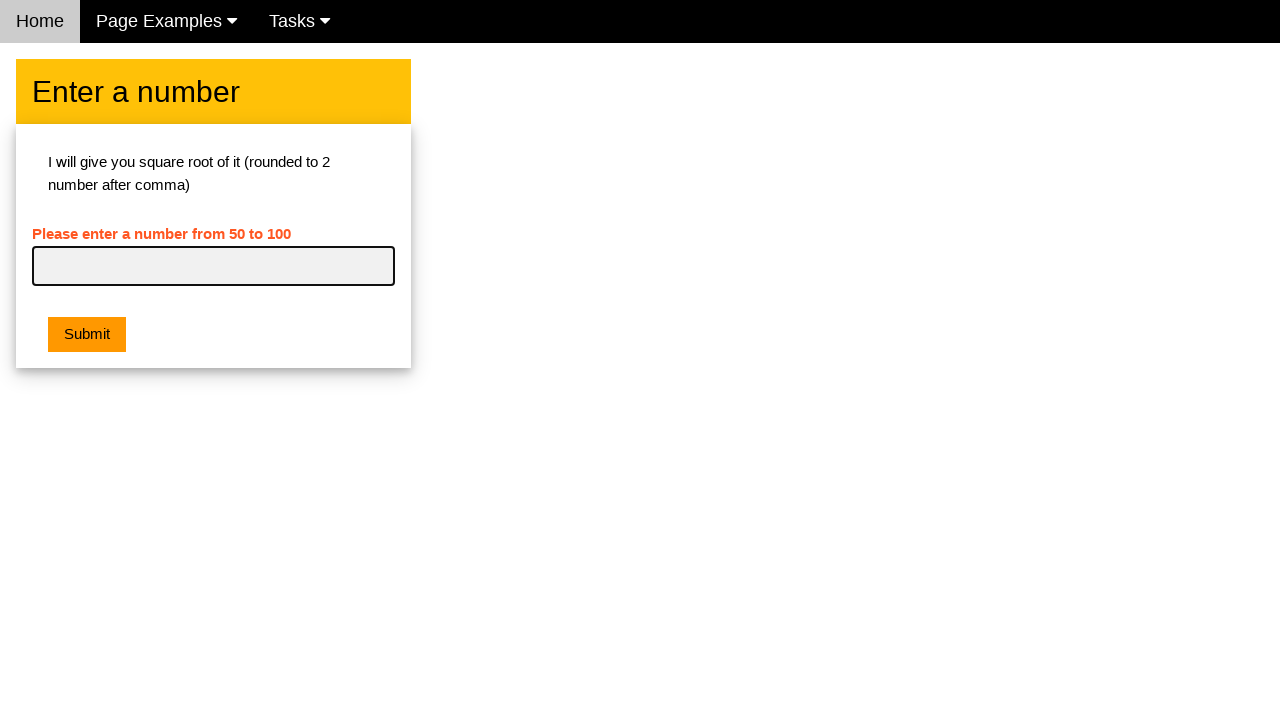

Filled number input field with value '16' on #numb
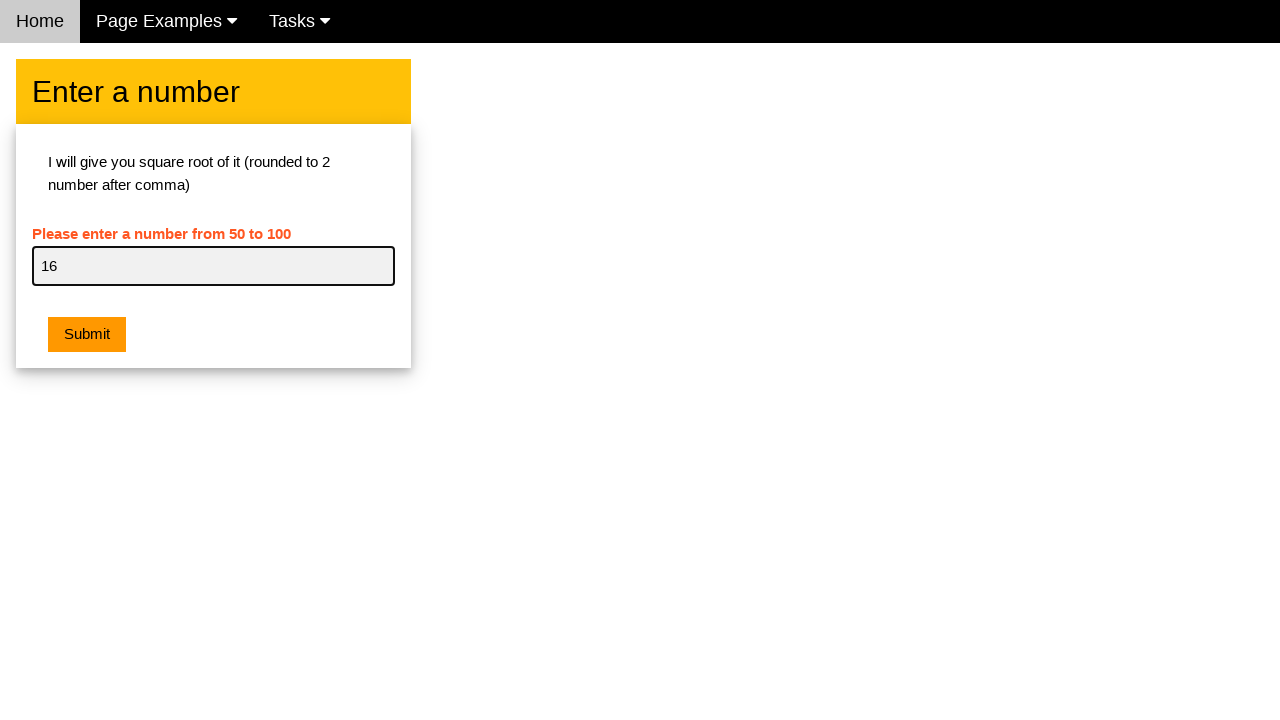

Clicked the submit button at (87, 335) on button.w3-btn
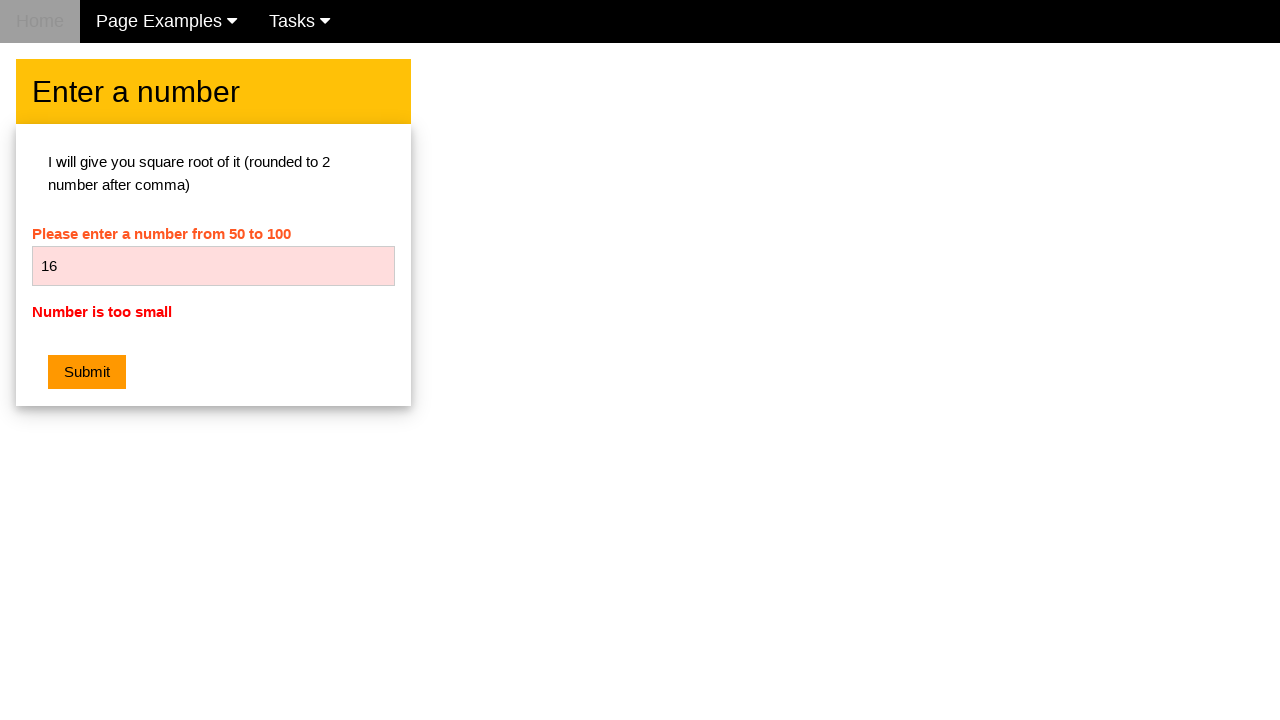

Set up dialog handler to accept alerts
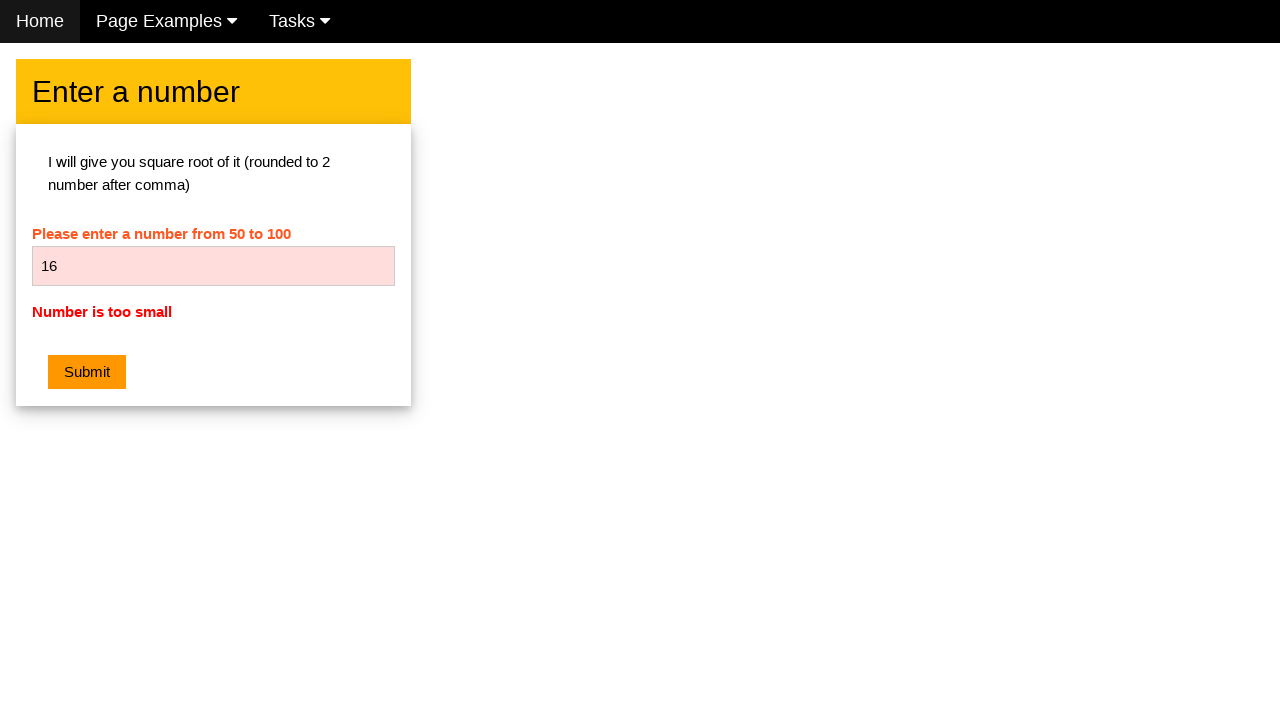

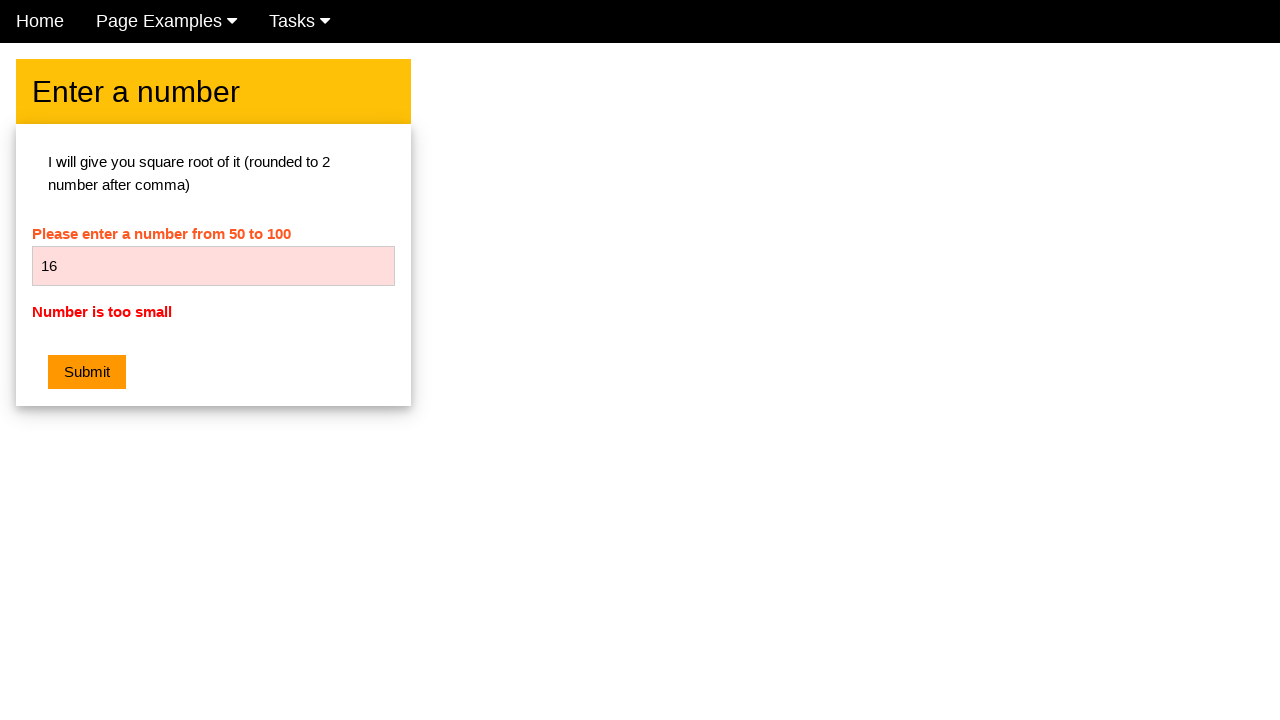